Tests JavaScript scrolling functionality by scrolling the page window and then scrolling within a specific table element. Also verifies that table column values can be read correctly.

Starting URL: https://rahulshettyacademy.com/AutomationPractice/

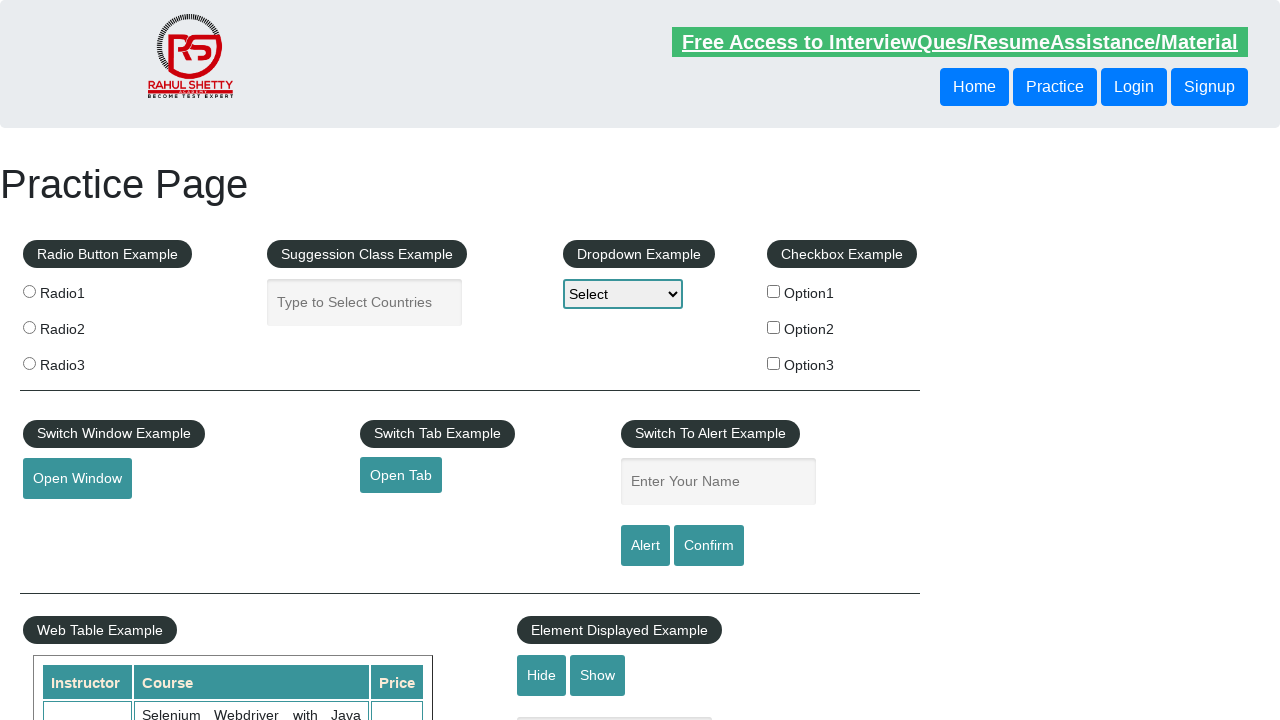

Scrolled page window down by 500 pixels vertically
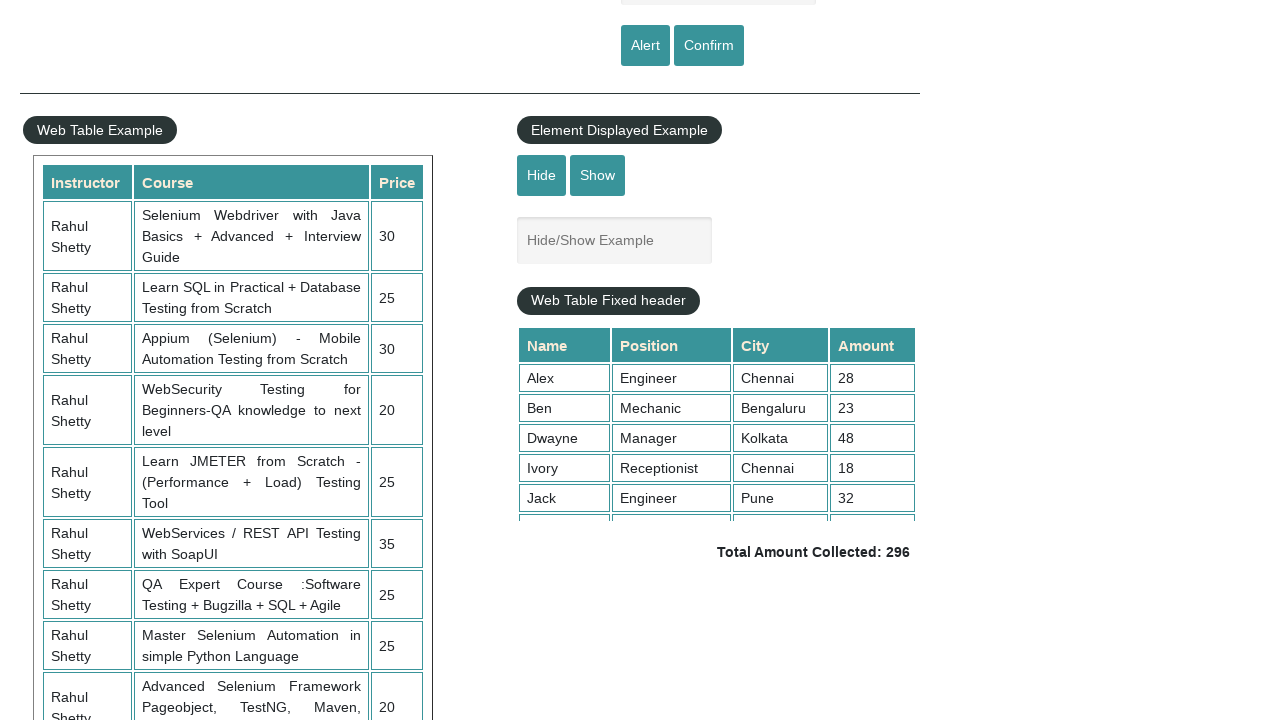

Waited 1 second for window scroll to complete
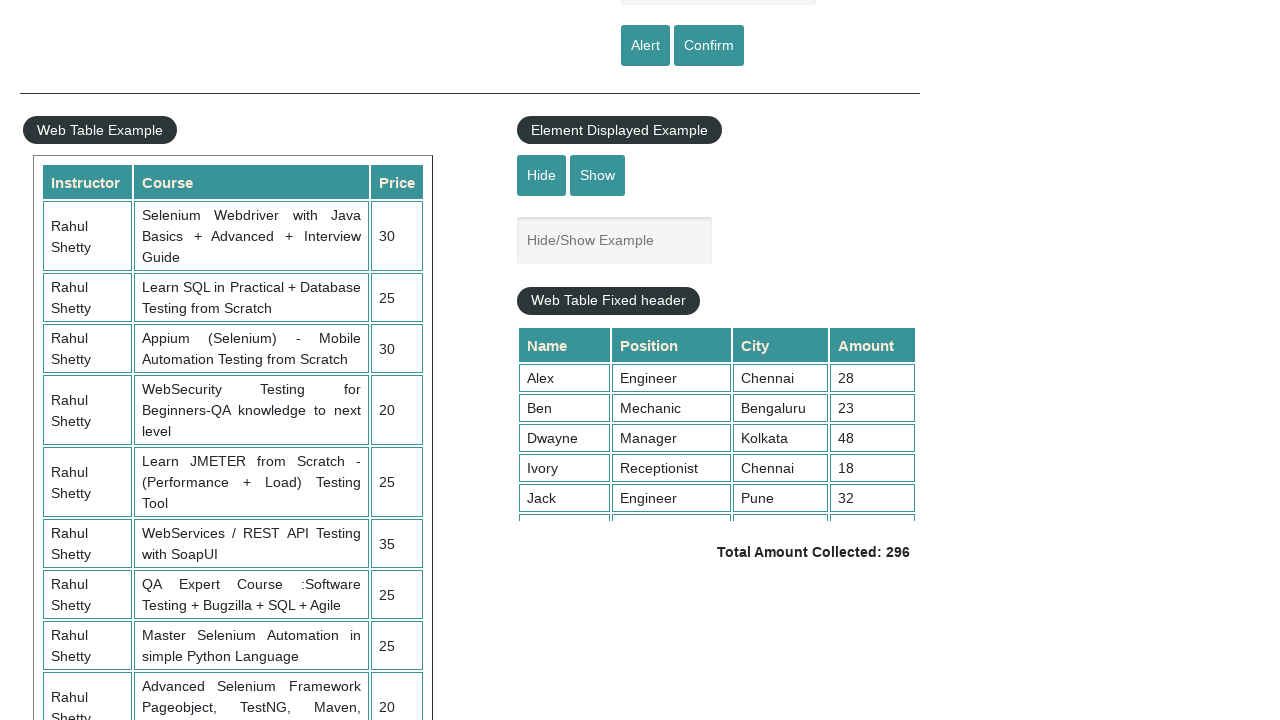

Scrolled table element (.tableFixHead) to scrollTop position of 5000
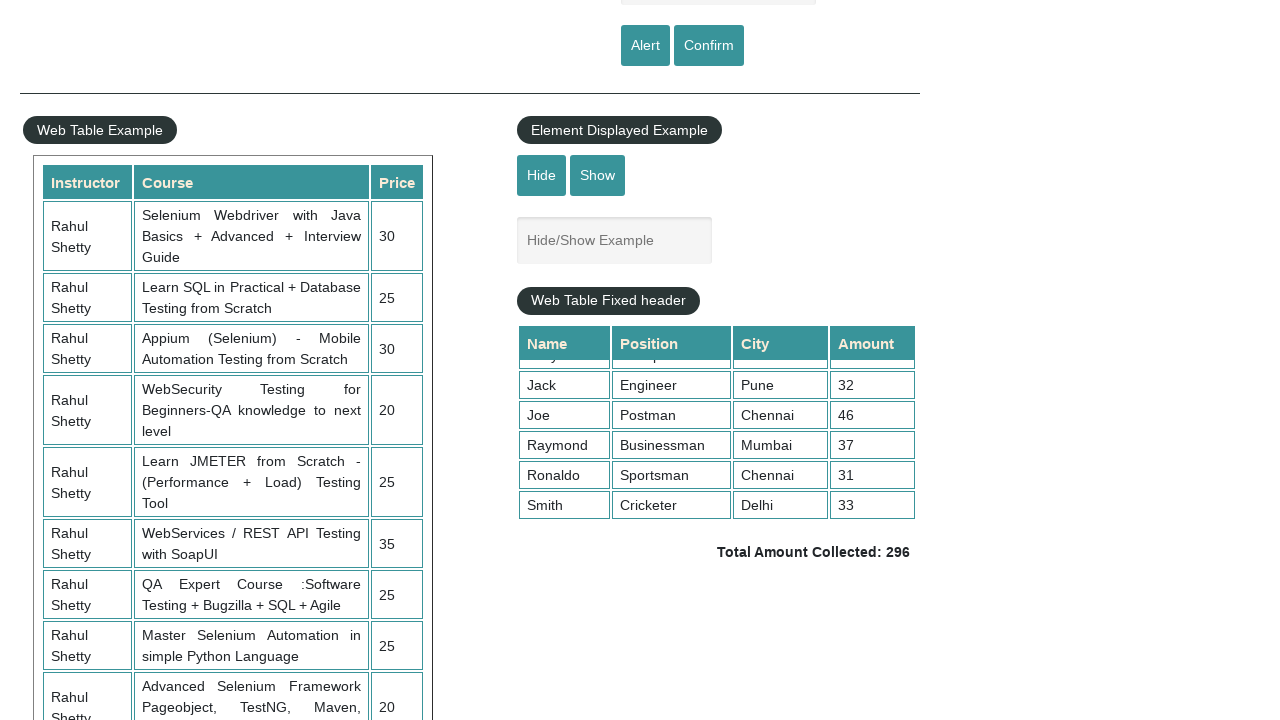

Waited 1 second for table scroll to complete
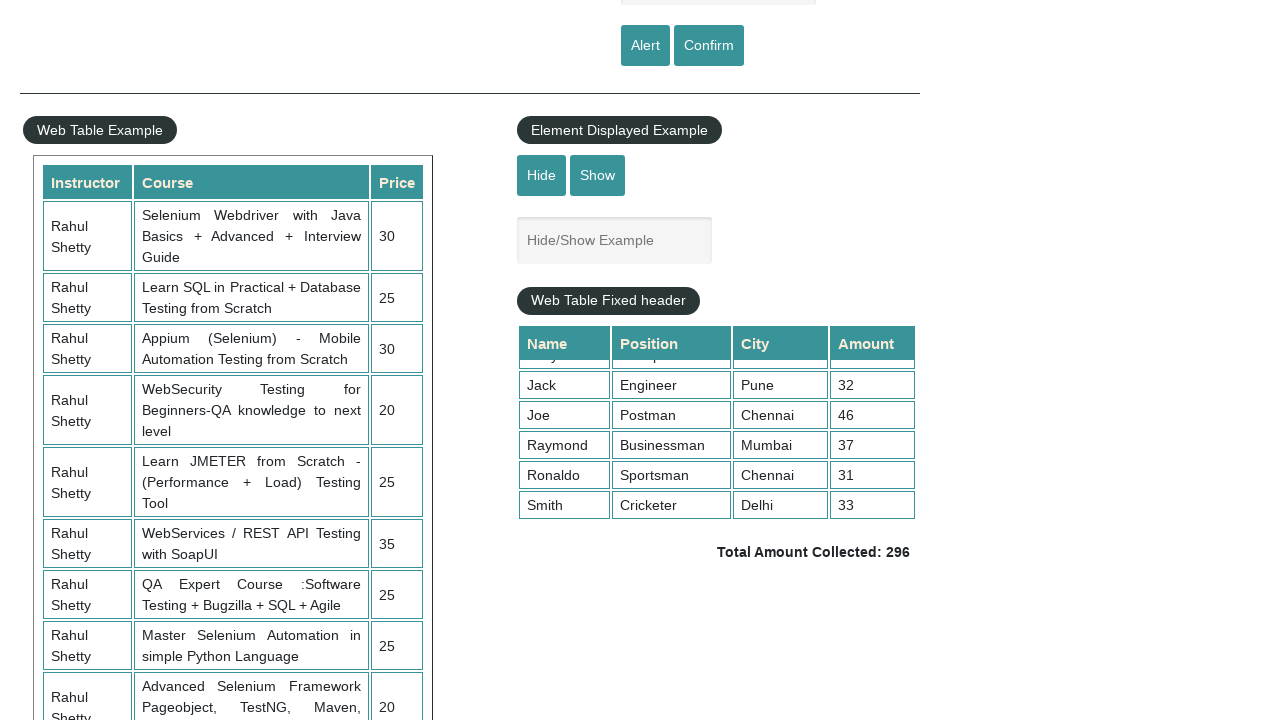

Verified table column values are visible
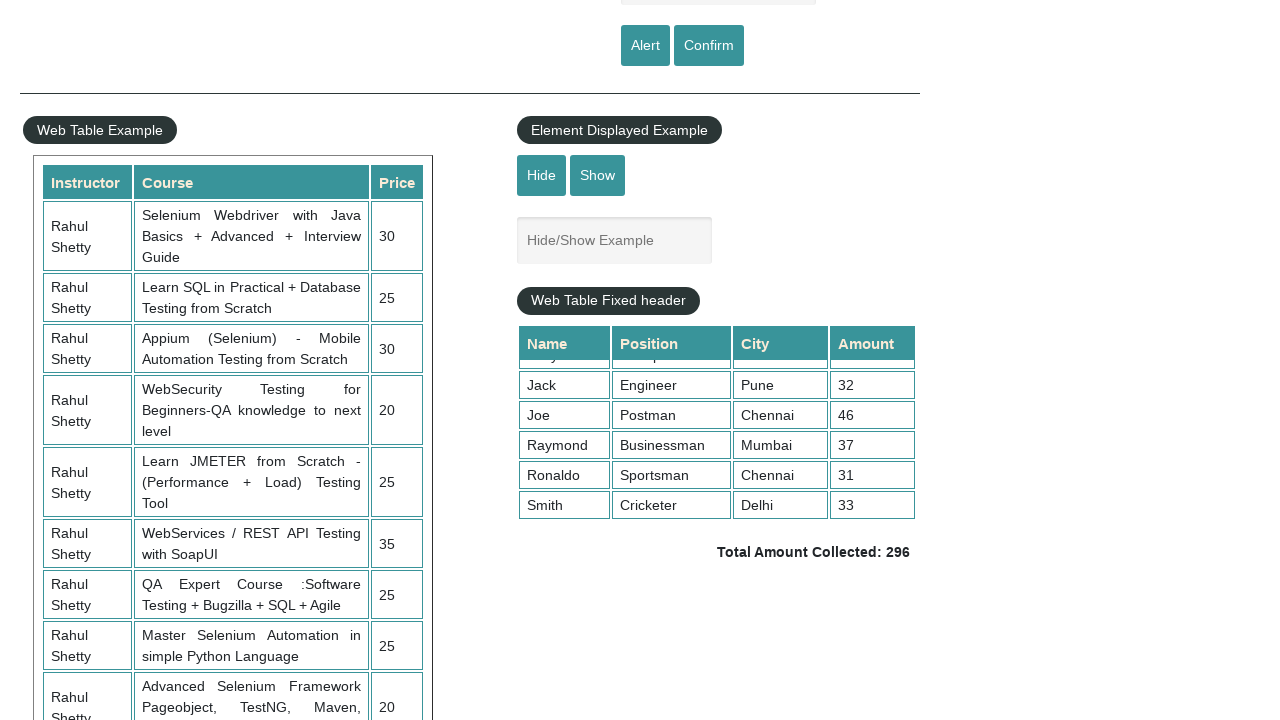

Verified total amount element is visible
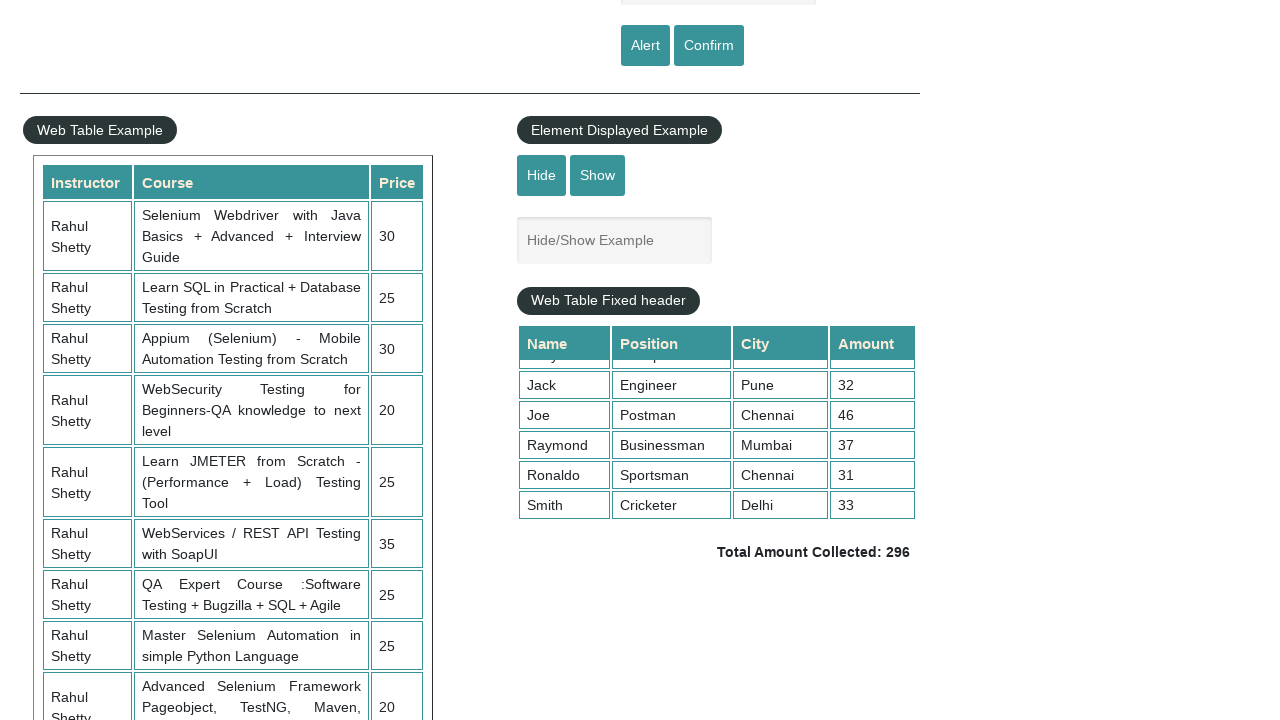

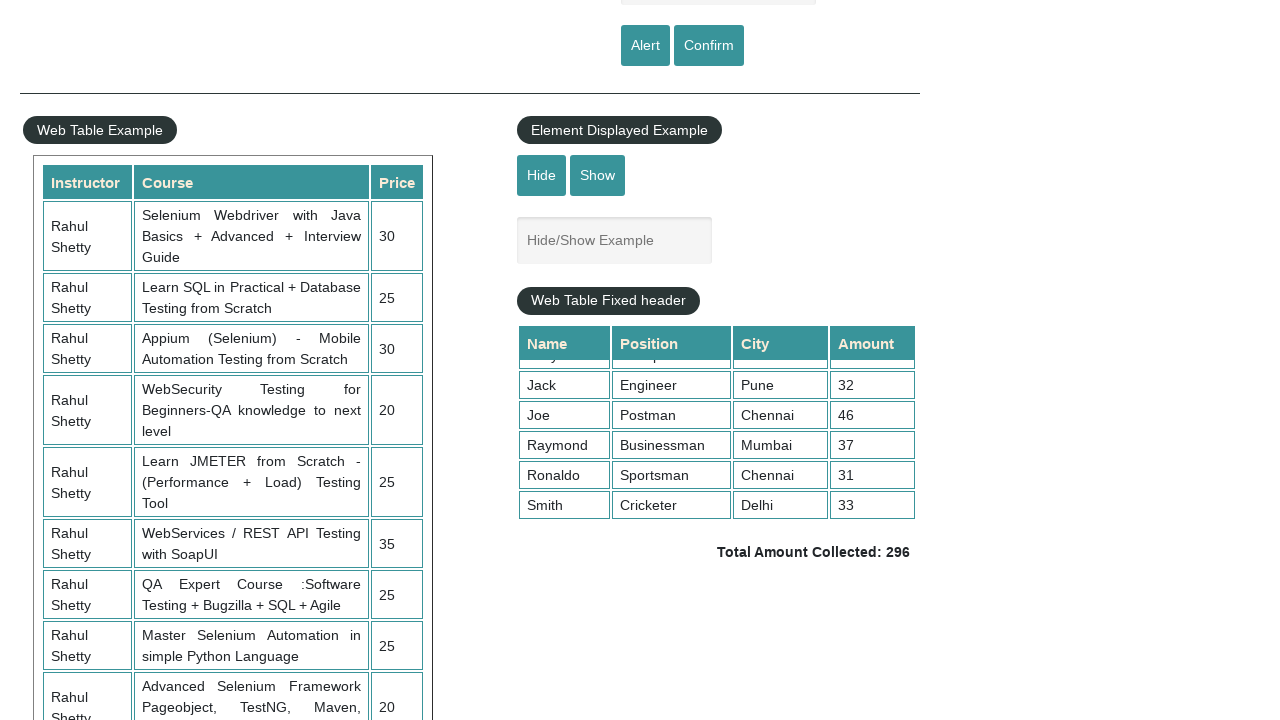